Tests file download functionality by navigating to a file download page and clicking on a download link to initiate a file download.

Starting URL: https://testcenter.techproeducation.com/index.php?page=file-download

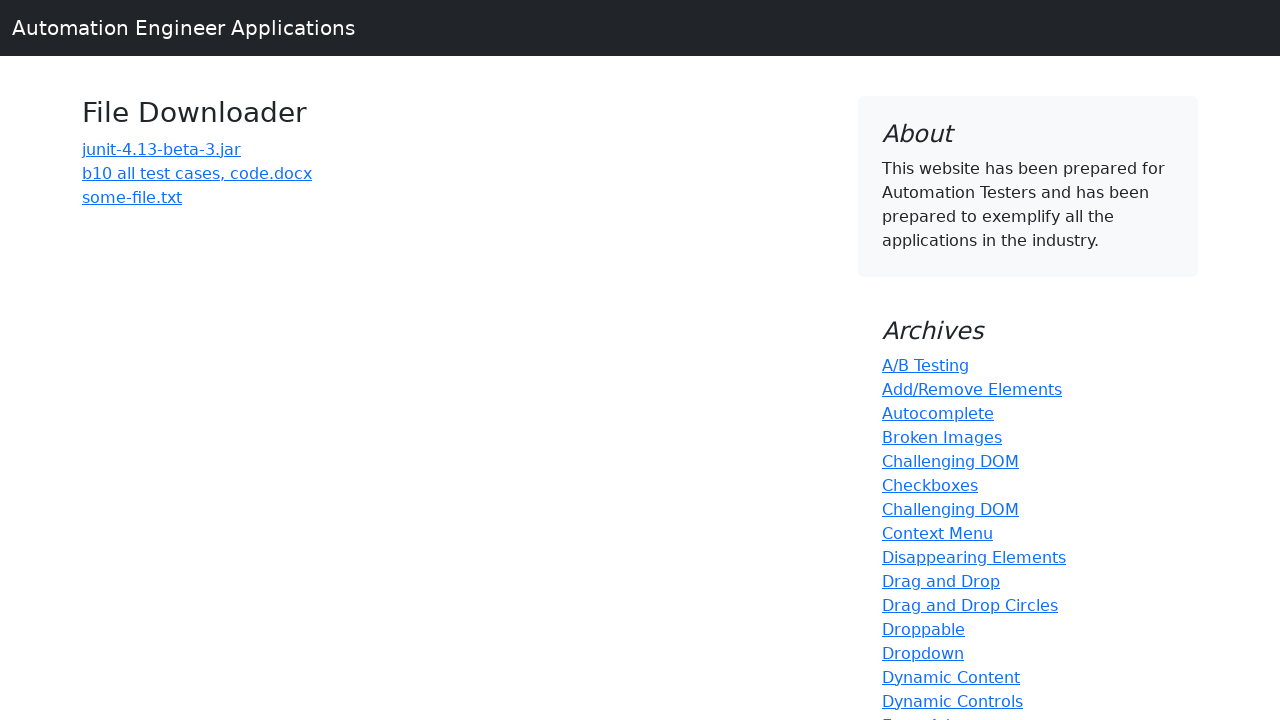

Clicked on 'b10 all test cases' download link at (197, 173) on text=b10 all test cases
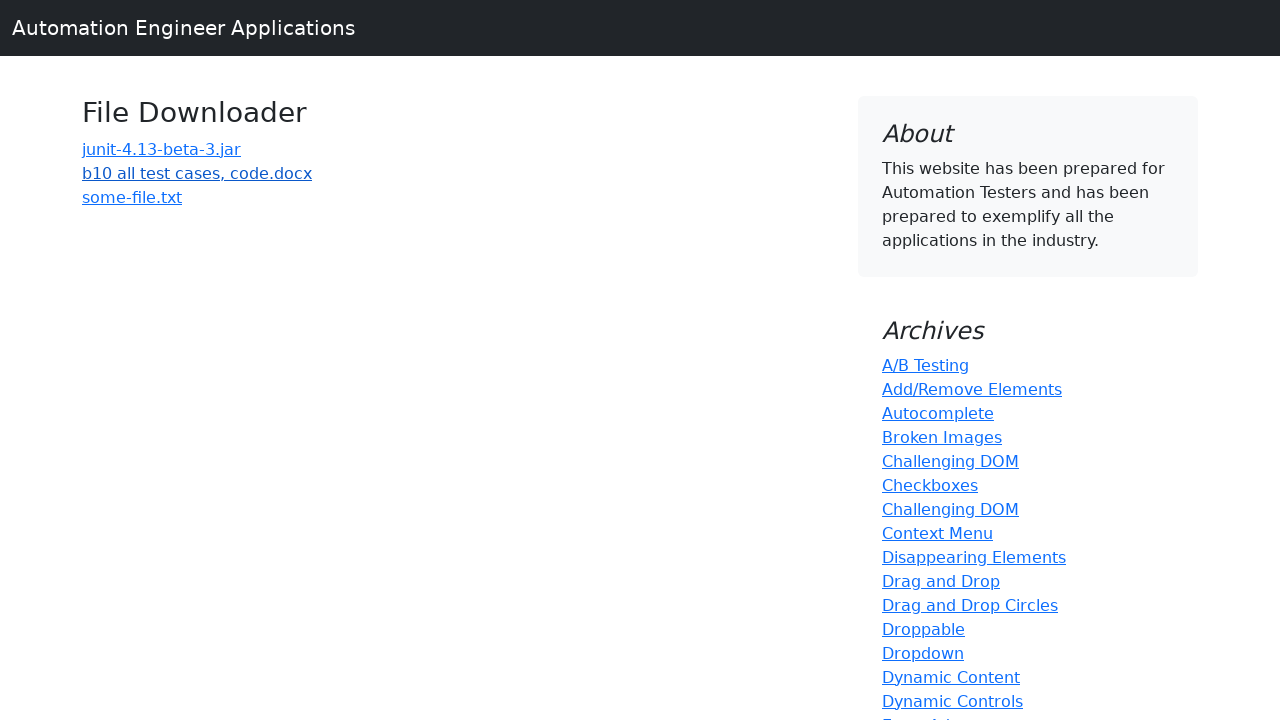

Waited 3 seconds for file download to initiate
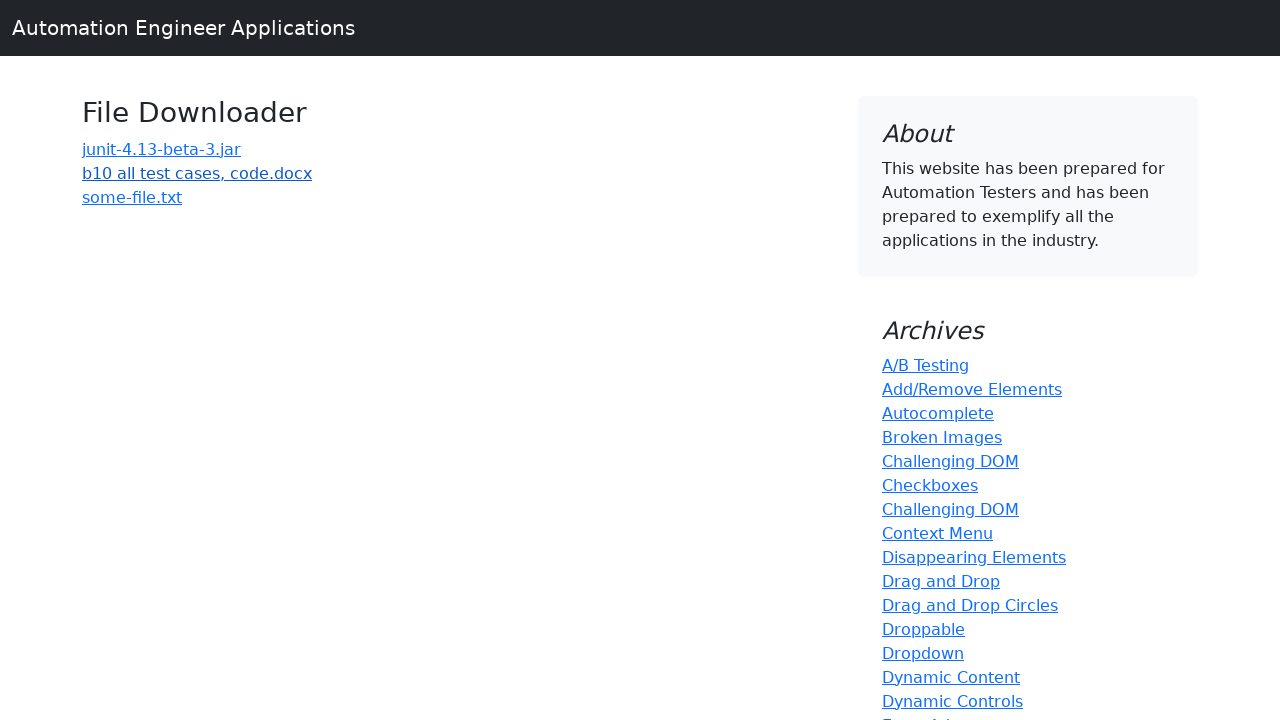

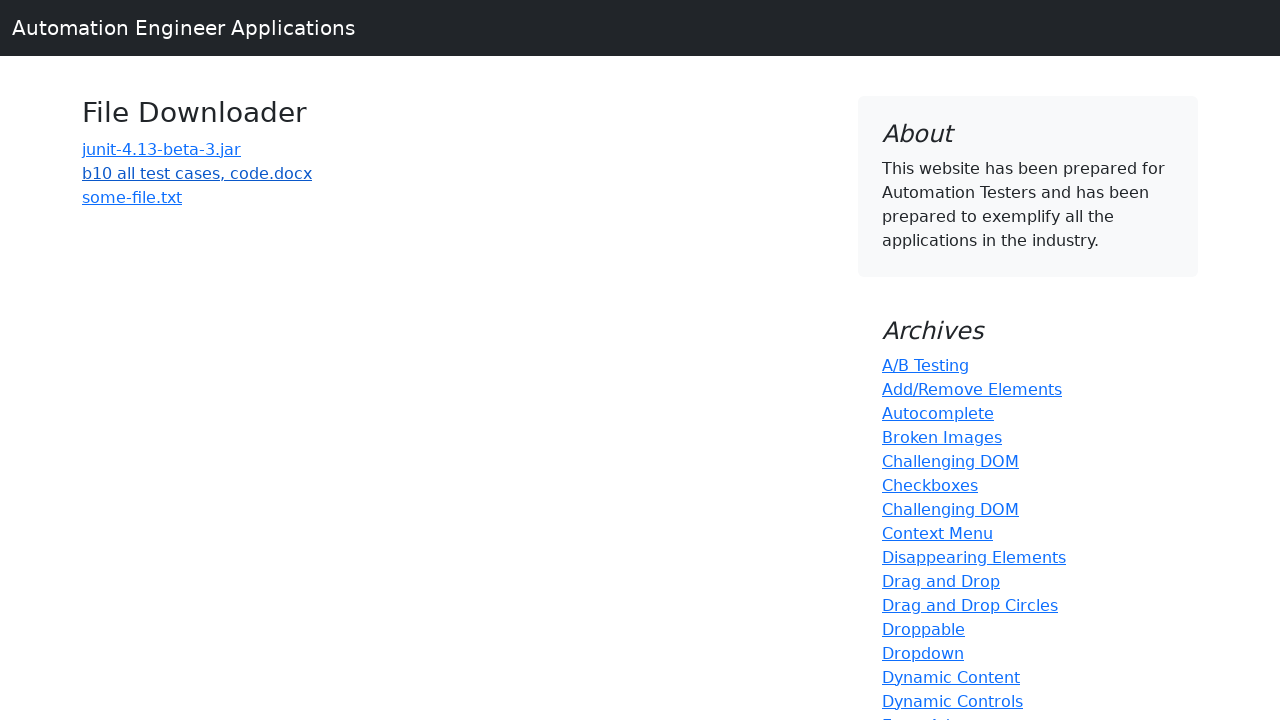